Tests accessing content within the first iframe on the frames page

Starting URL: https://demoqa.com/frames

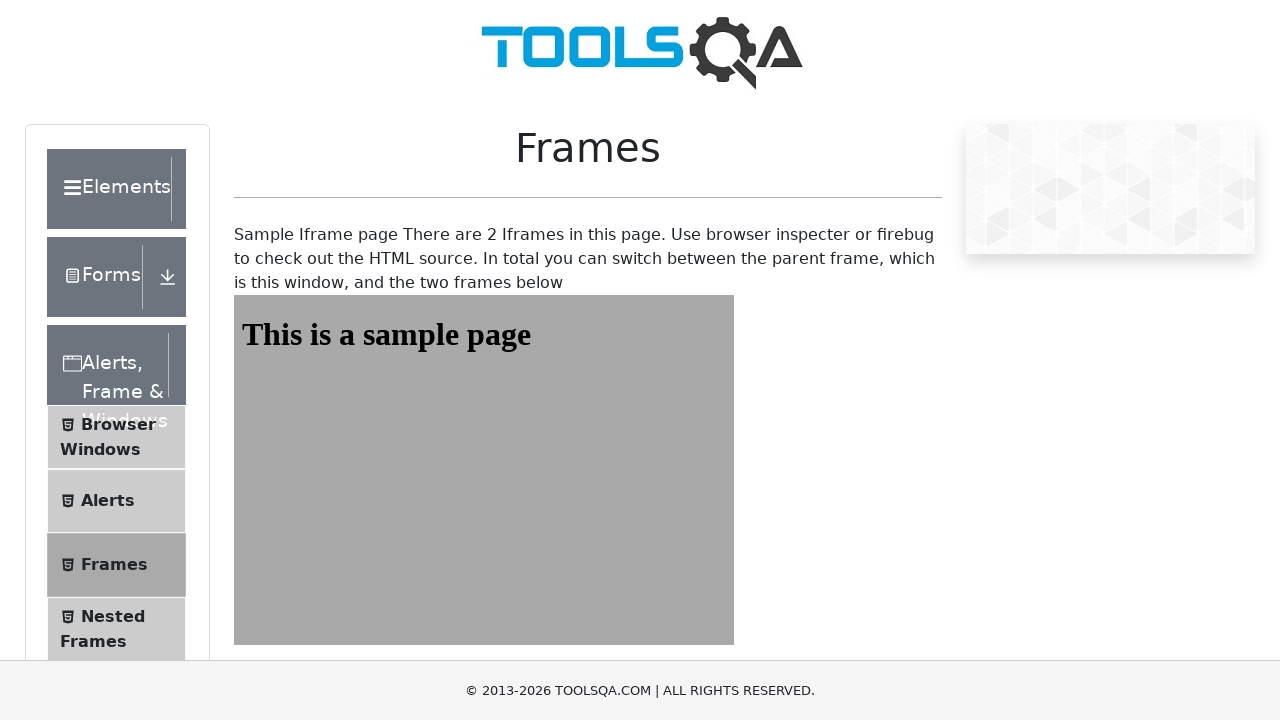

Navigated to https://demoqa.com/frames
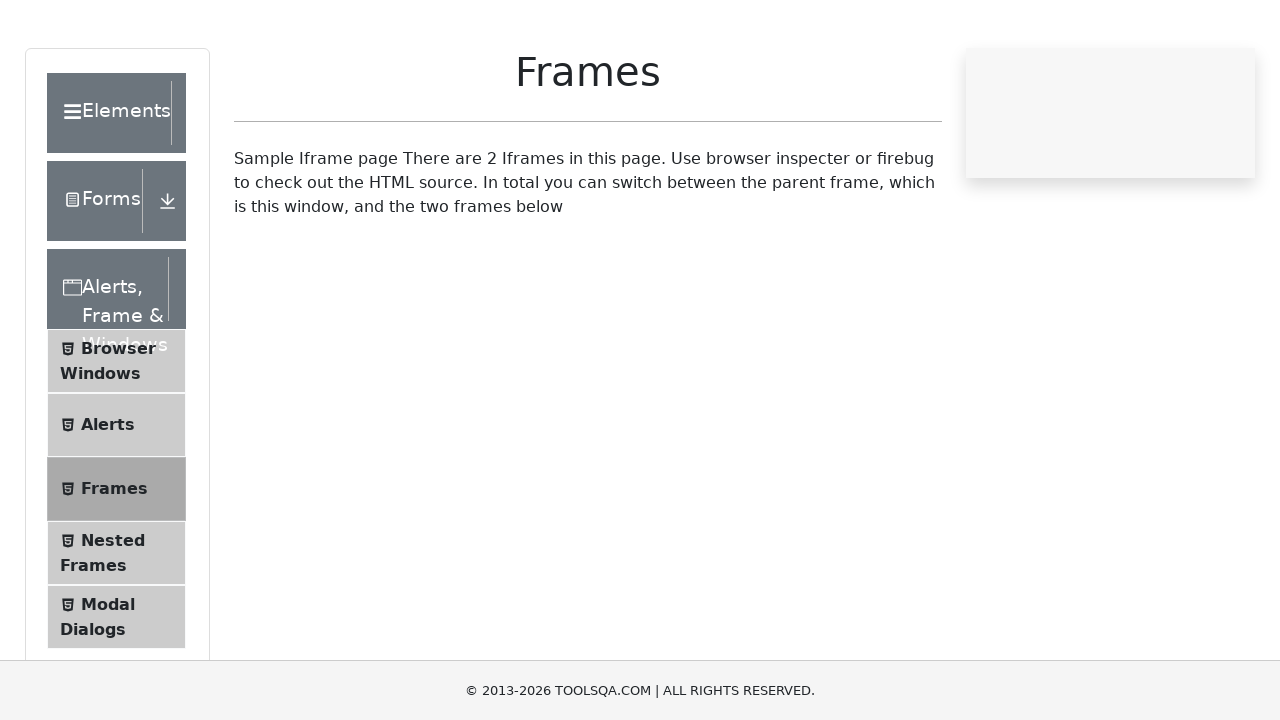

Located the first iframe with id 'frame1'
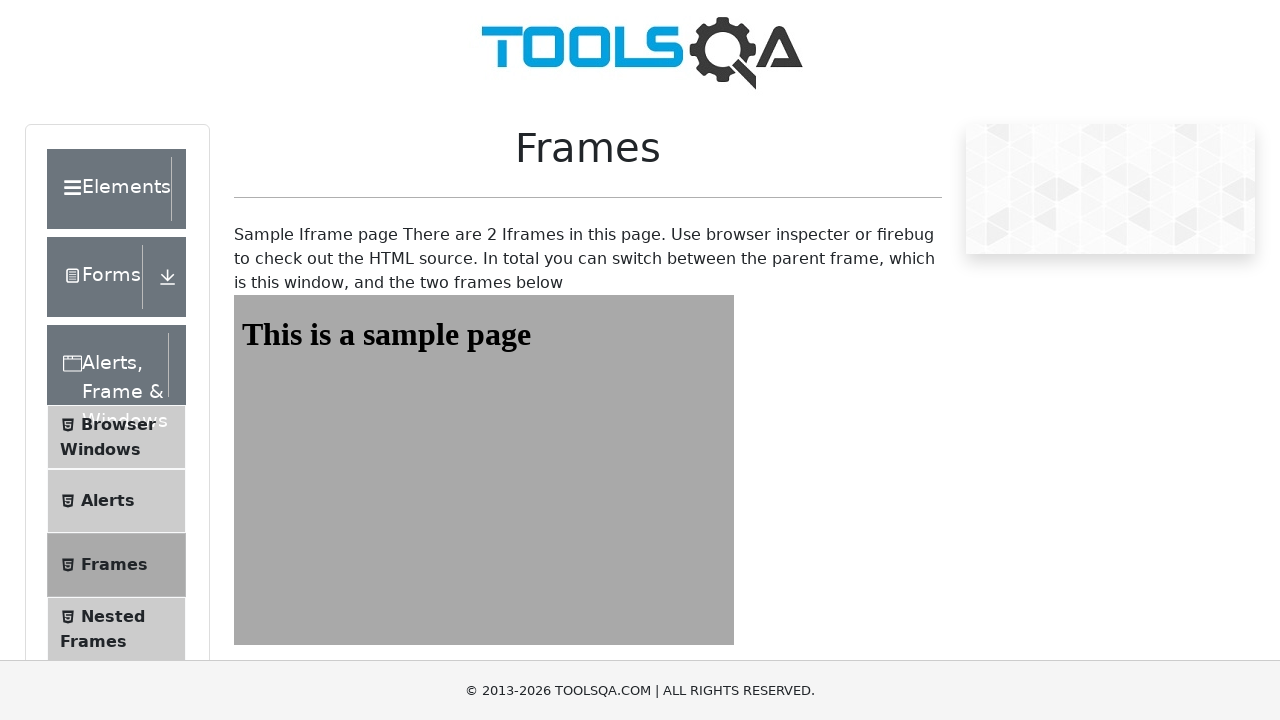

Waited for #sampleHeading element to be present in the iframe
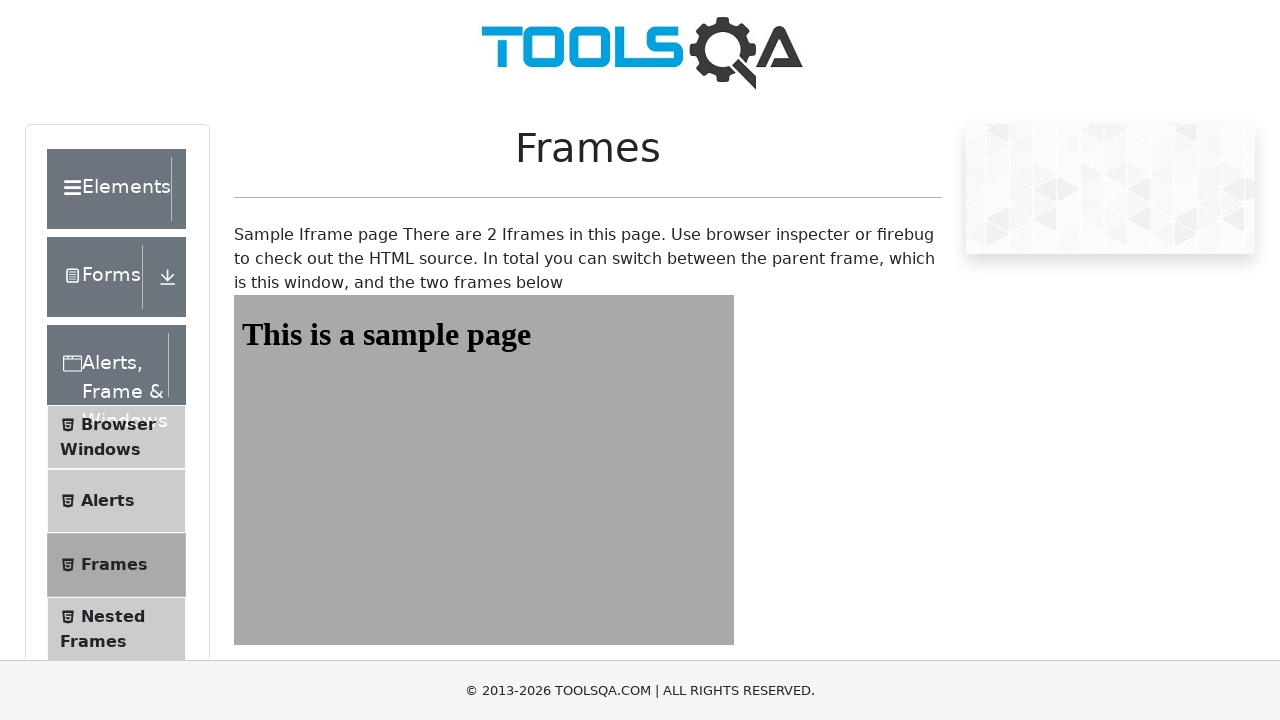

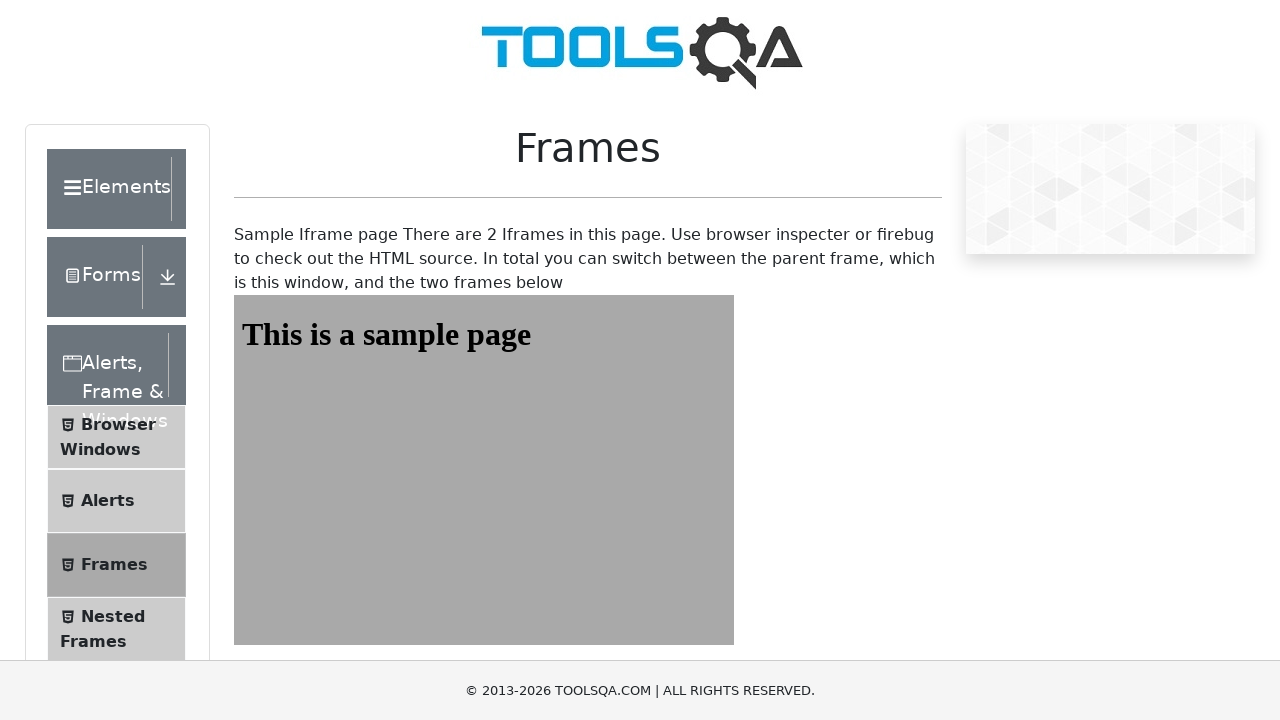